Tests sorting the Due column on table2 (which has semantic class attributes) in ascending order.

Starting URL: http://the-internet.herokuapp.com/tables

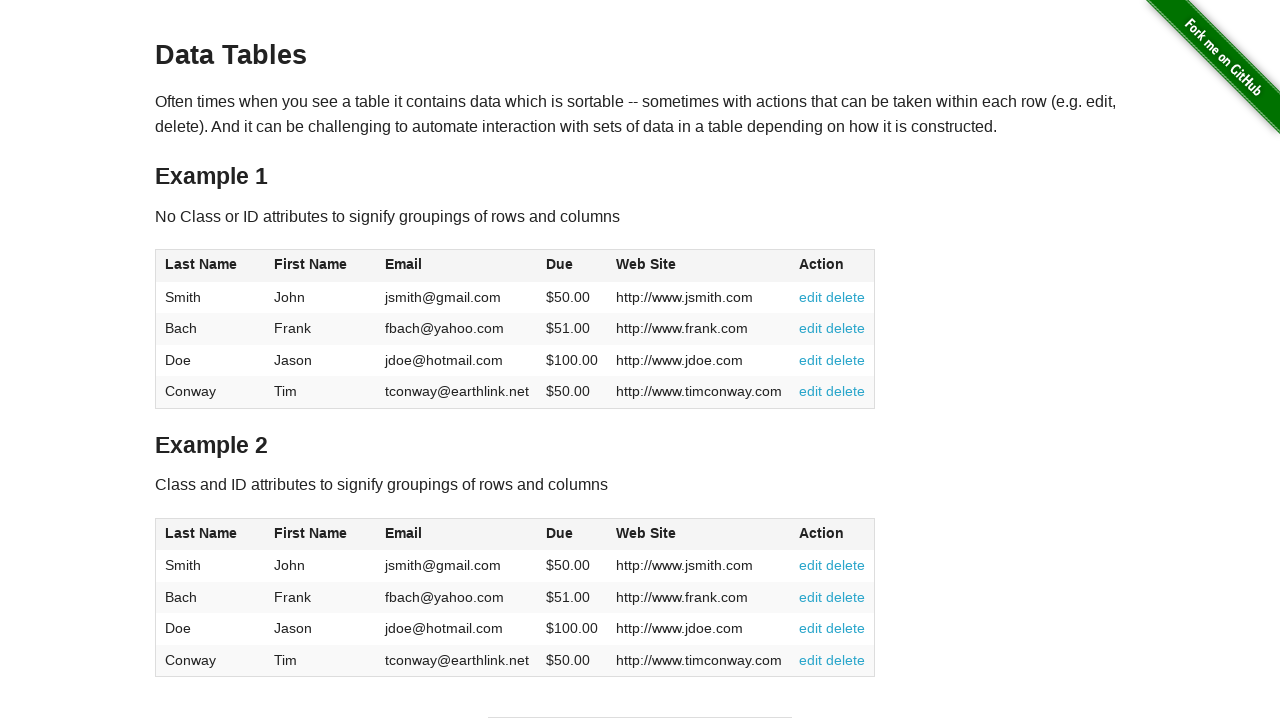

Clicked Dues column header in table2 to sort at (560, 533) on #table2 thead .dues
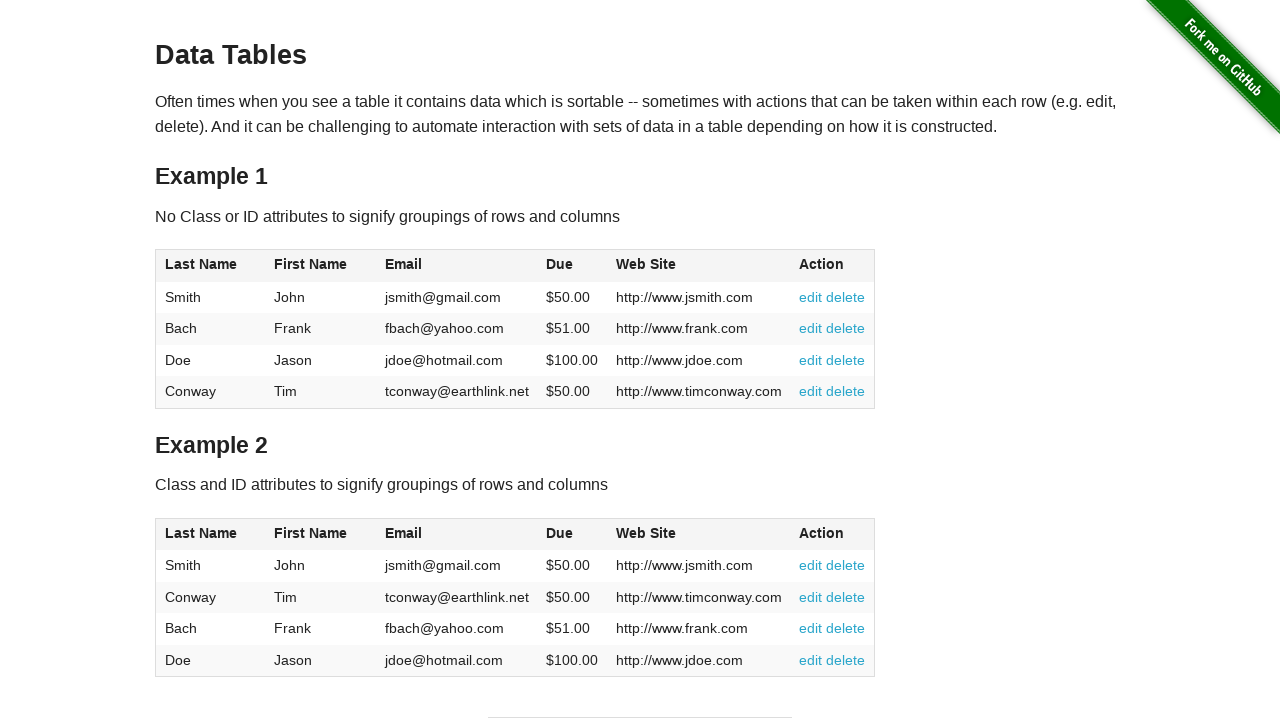

Verified Dues column is present in table2 tbody after sorting
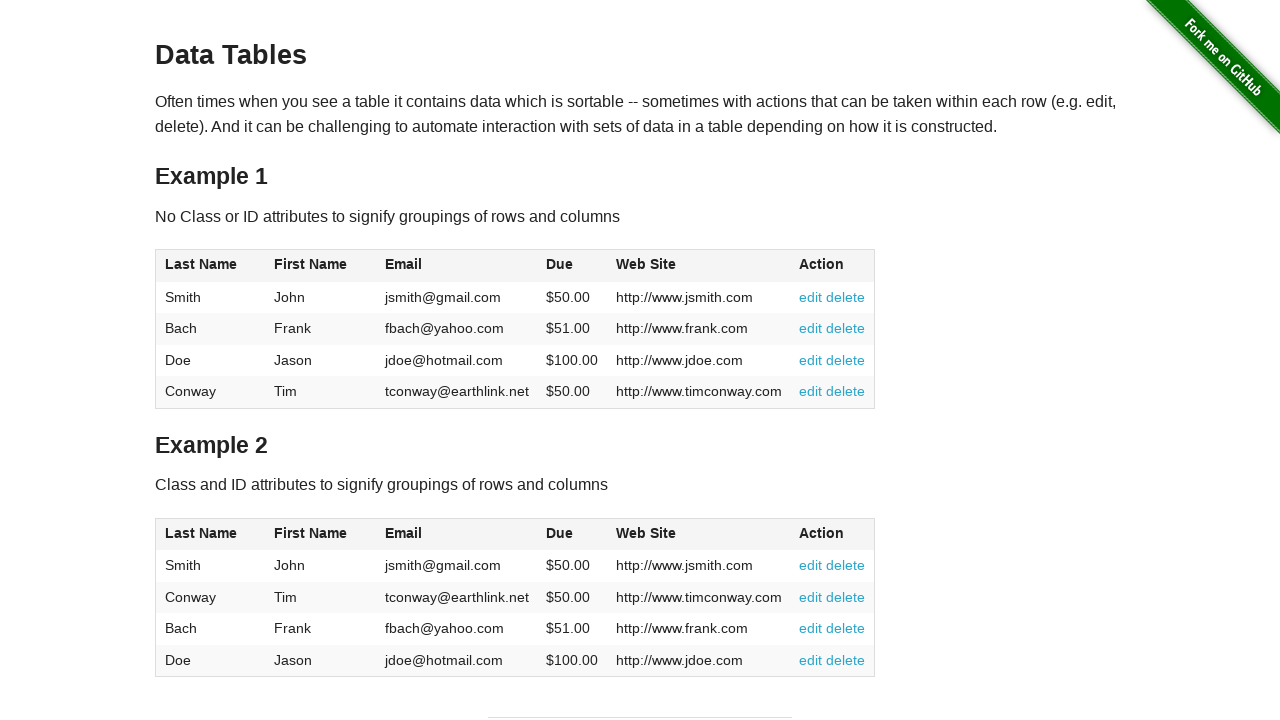

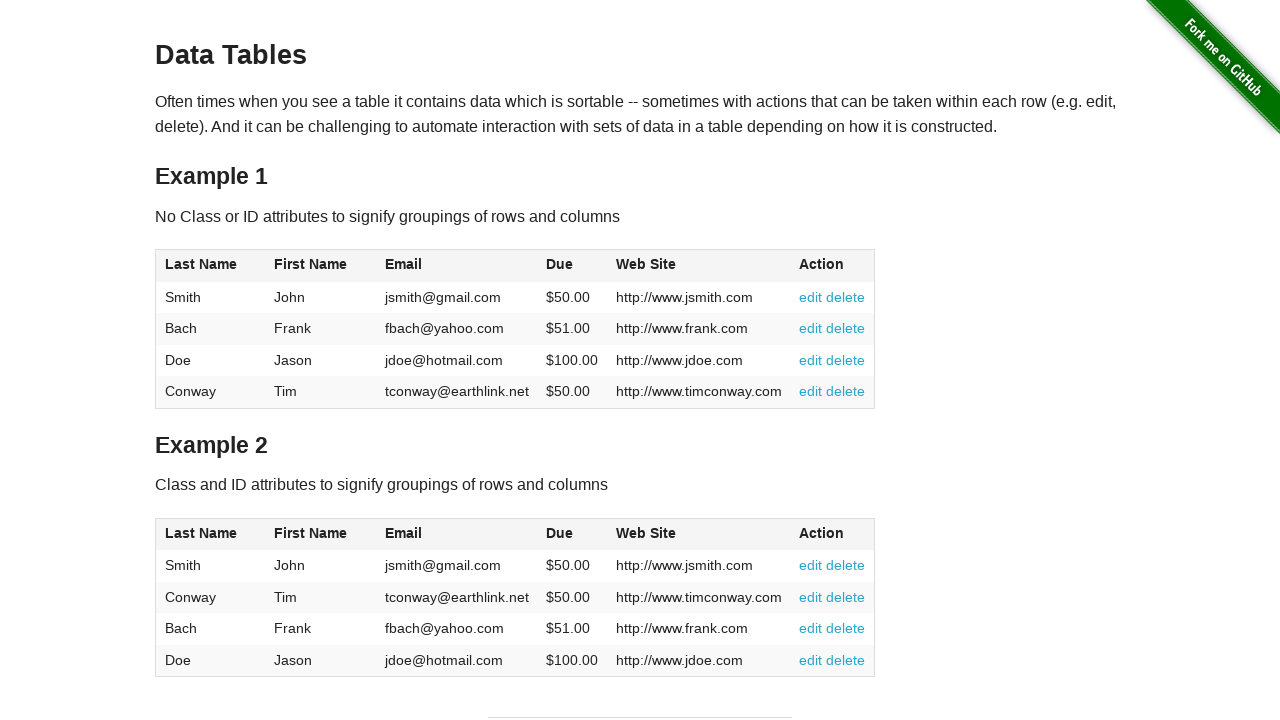